Navigates to MakeMyTrip website, maximizes the browser window, and verifies the page loads by checking the title and URL are accessible.

Starting URL: https://www.makemytrip.com/

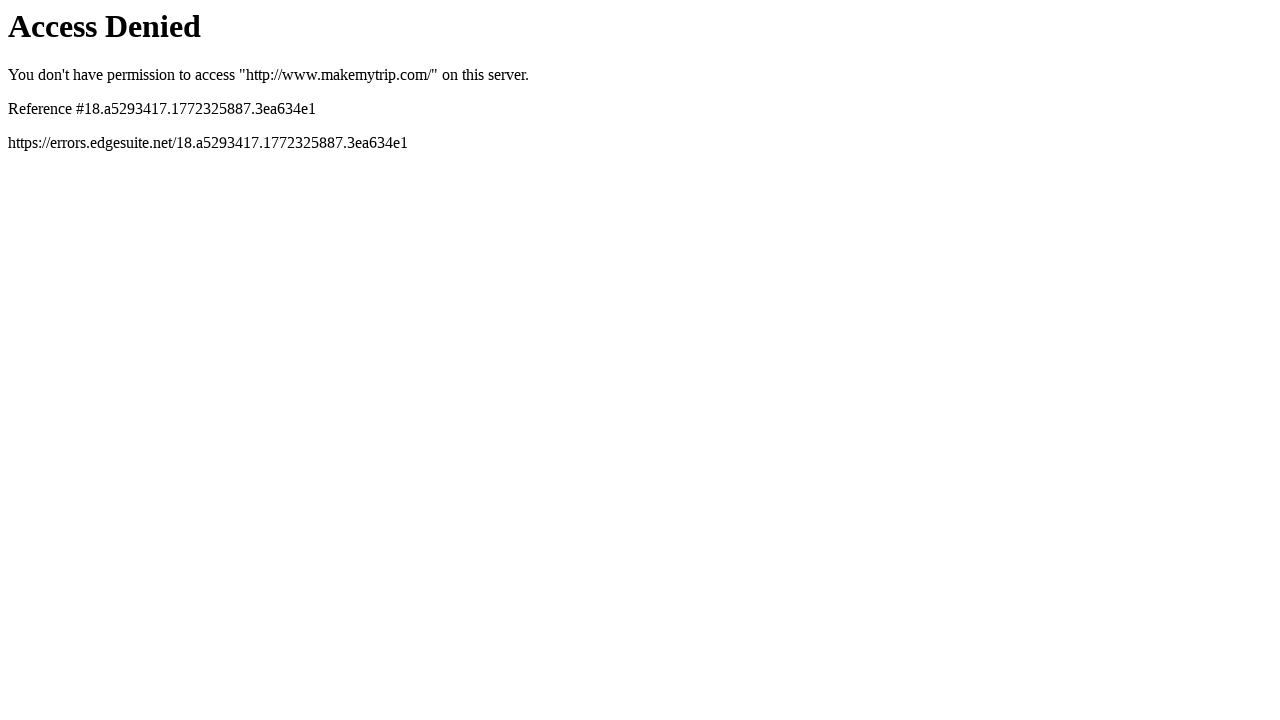

Set viewport size to 1920x1080 to maximize browser window
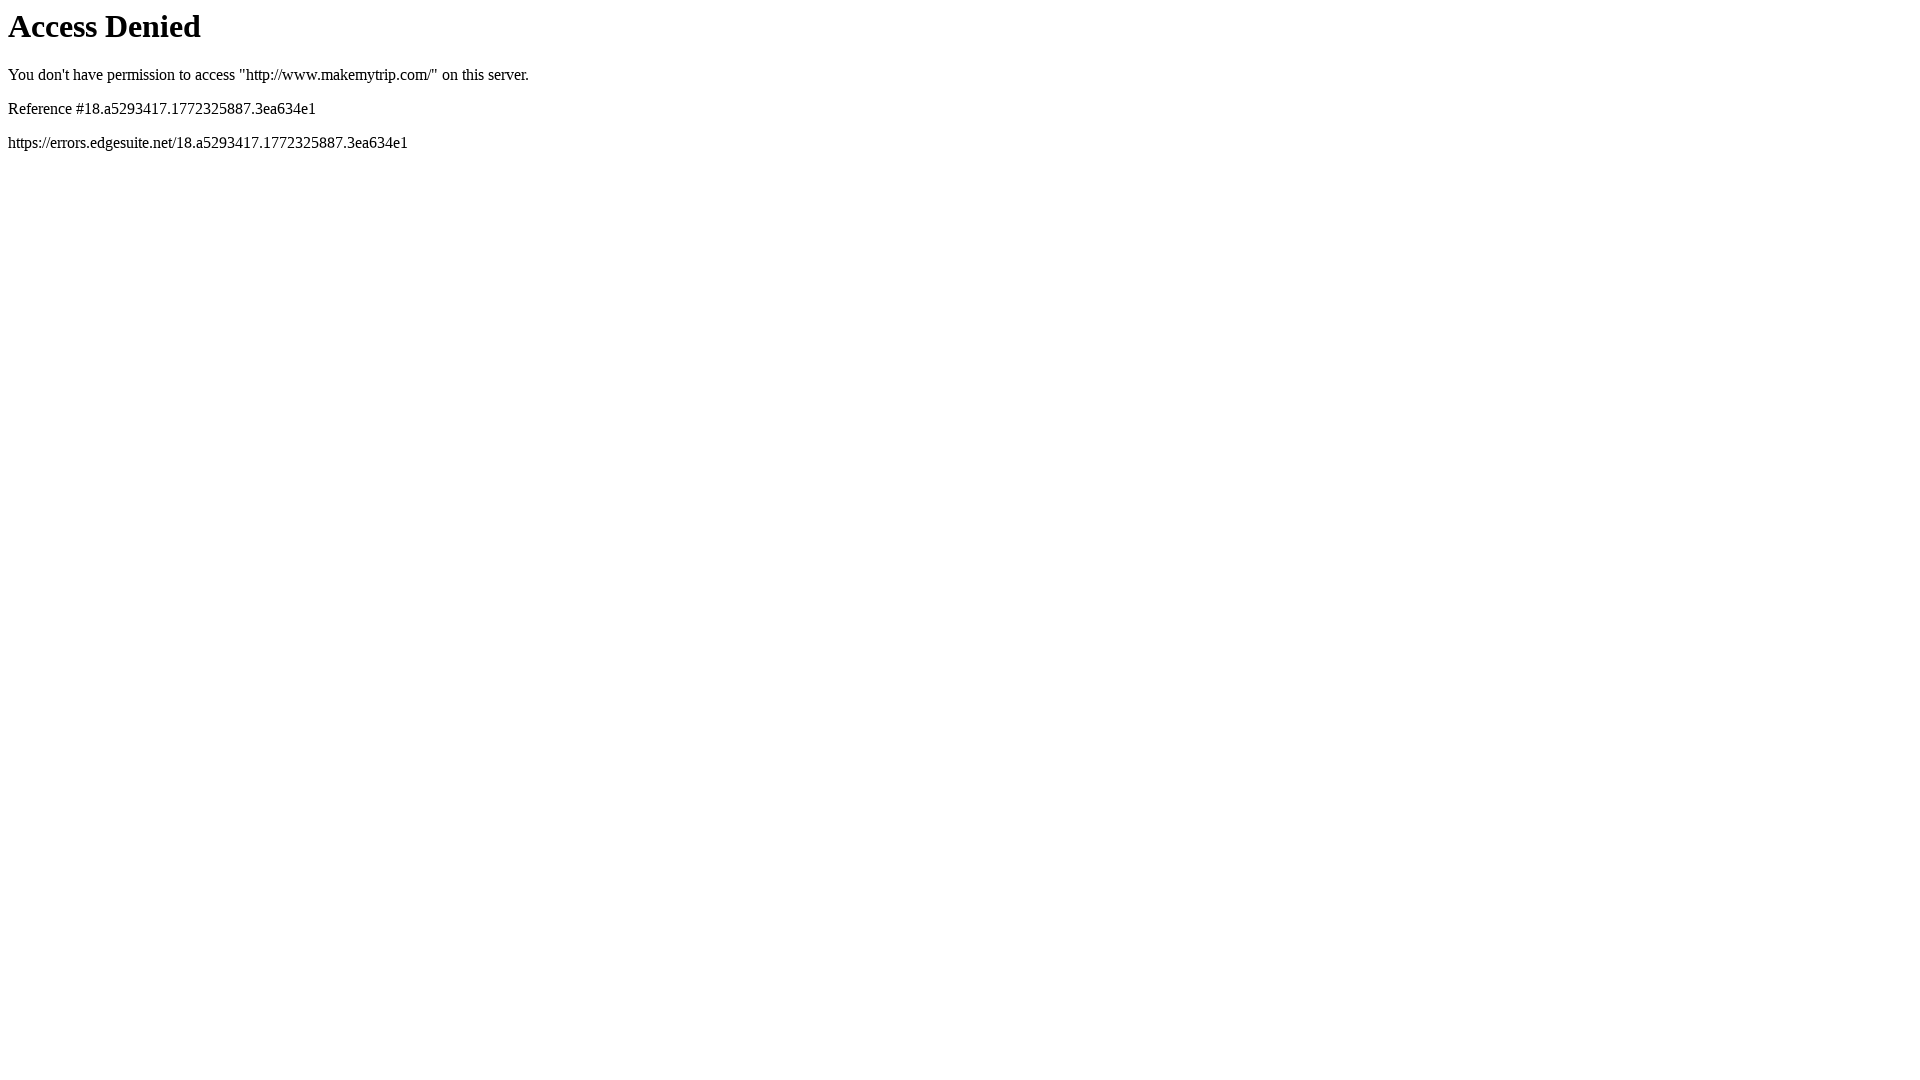

Waited for page to load with domcontentloaded state
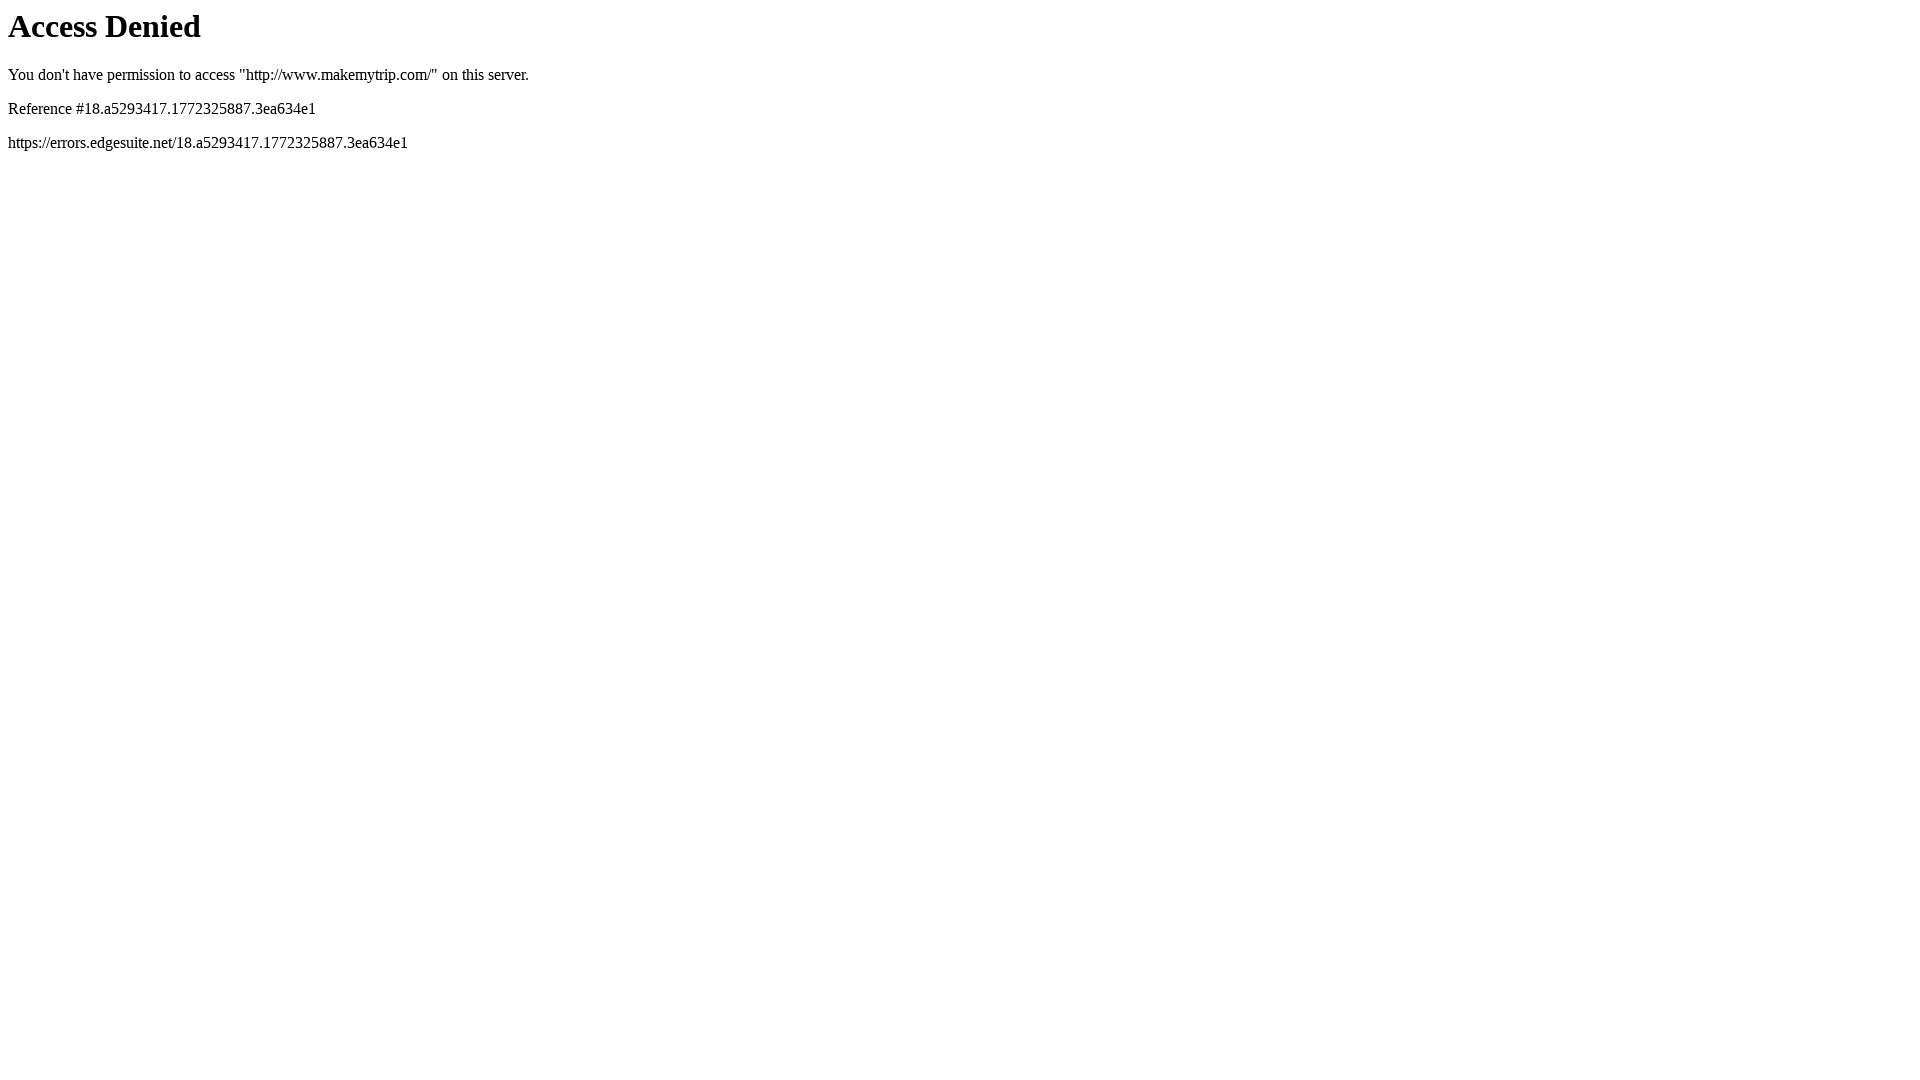

Retrieved page title: 'Access Denied'
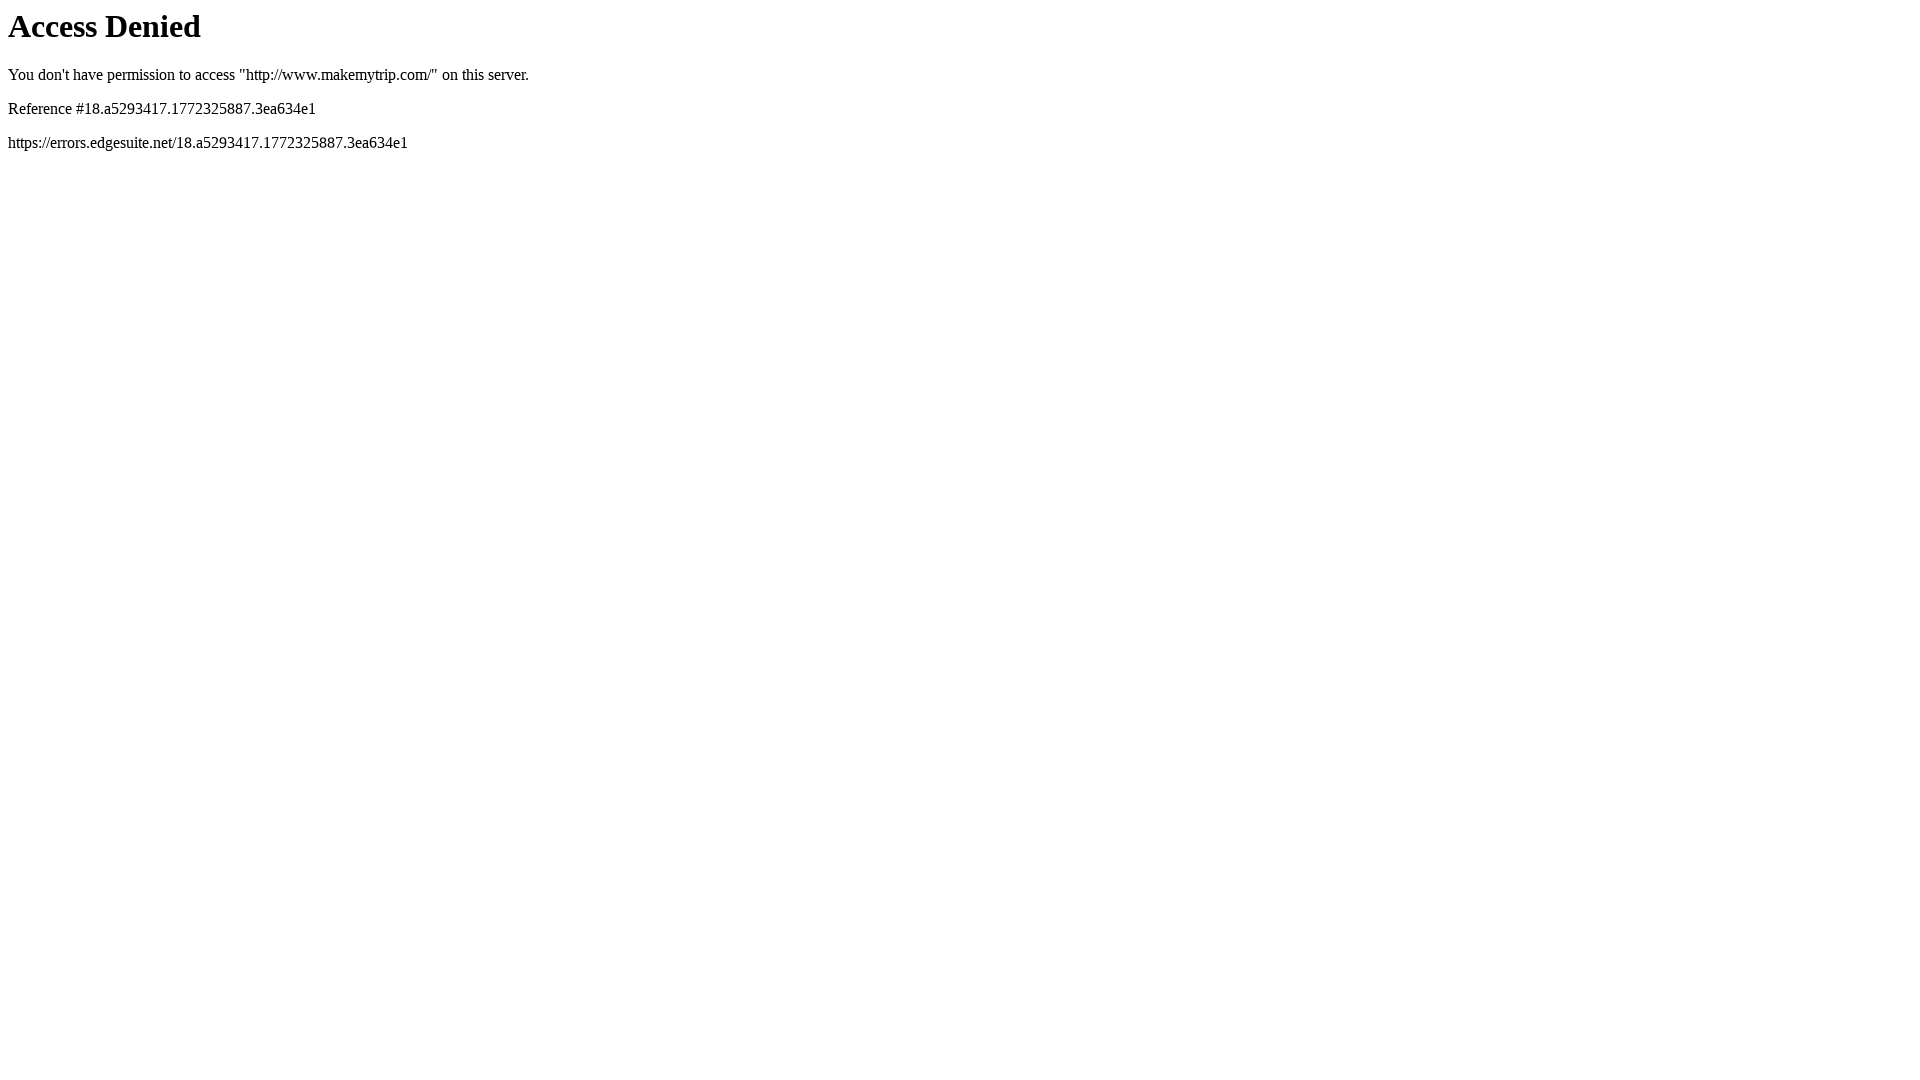

Retrieved current URL: 'https://www.makemytrip.com/'
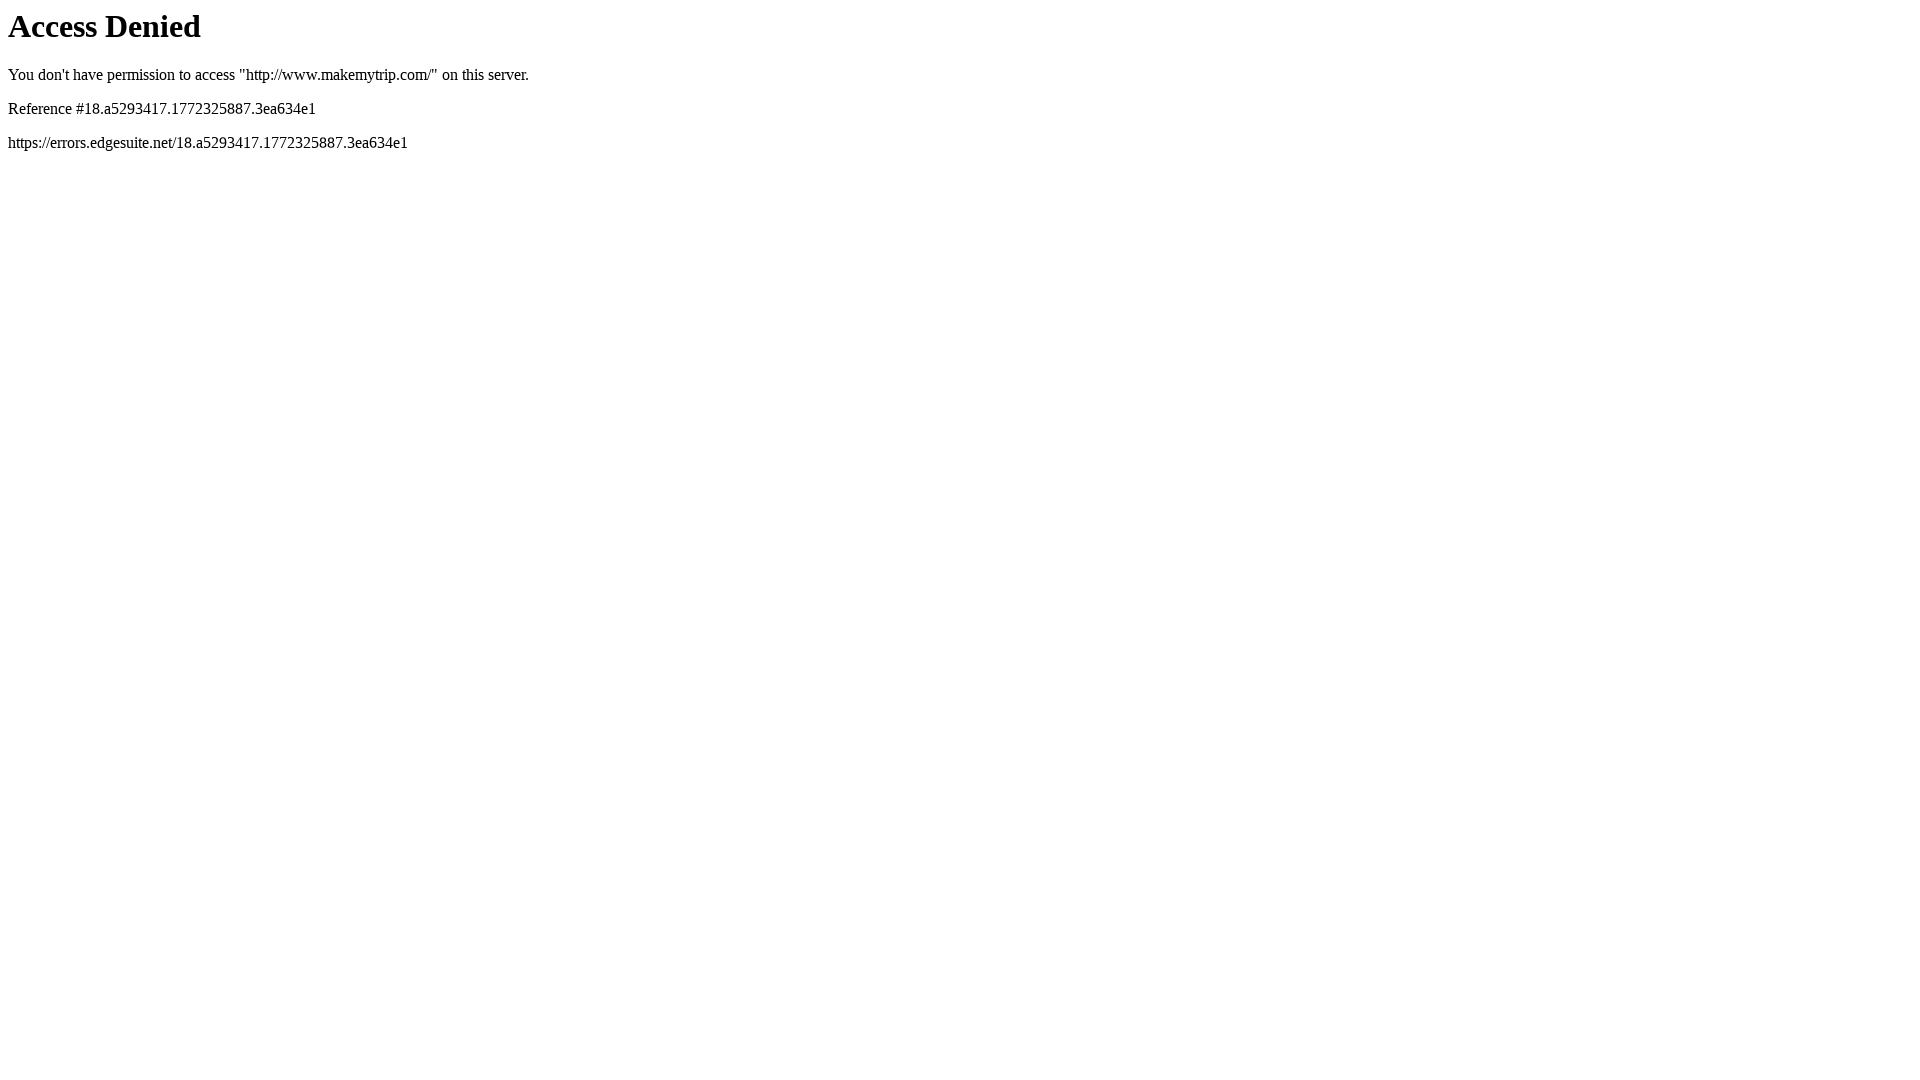

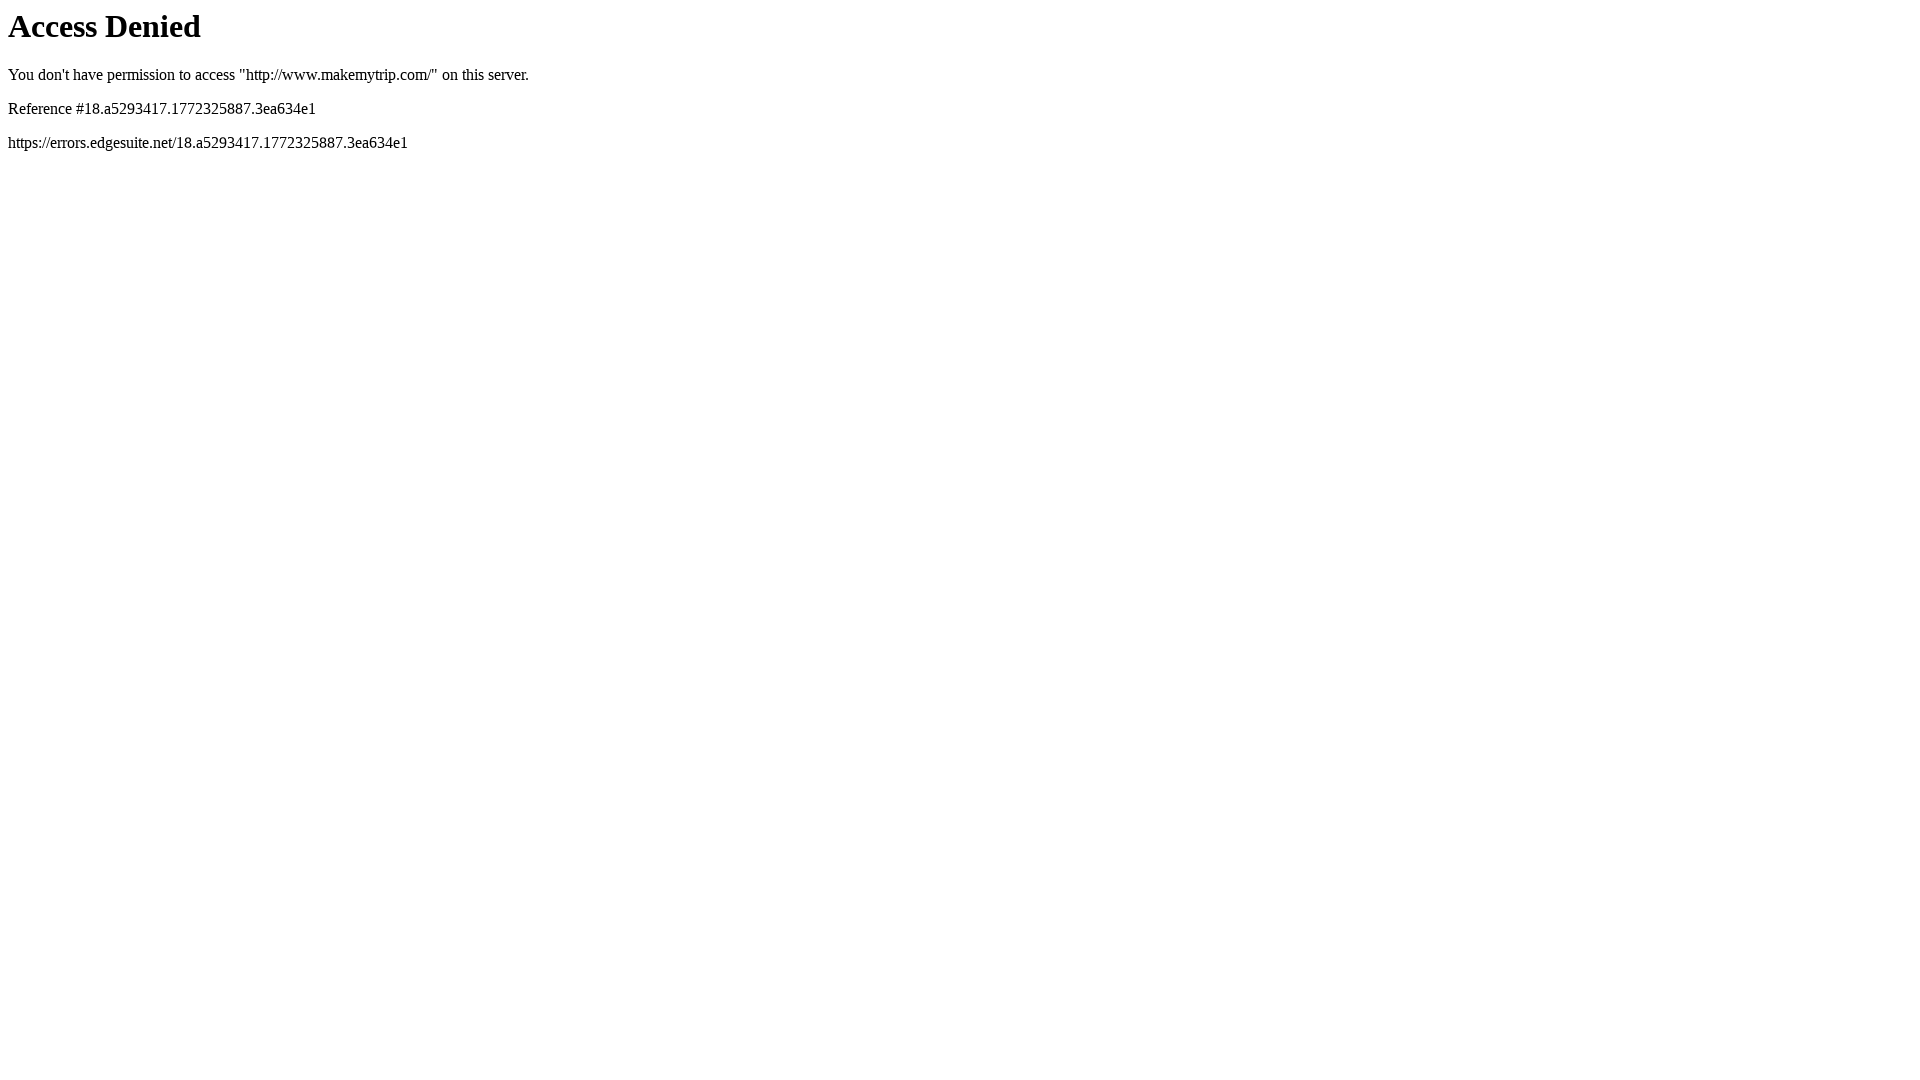